Tests a second registration form variant by filling in first name, last name, and email fields, then submitting the form and verifying the success message.

Starting URL: http://suninjuly.github.io/registration2.html

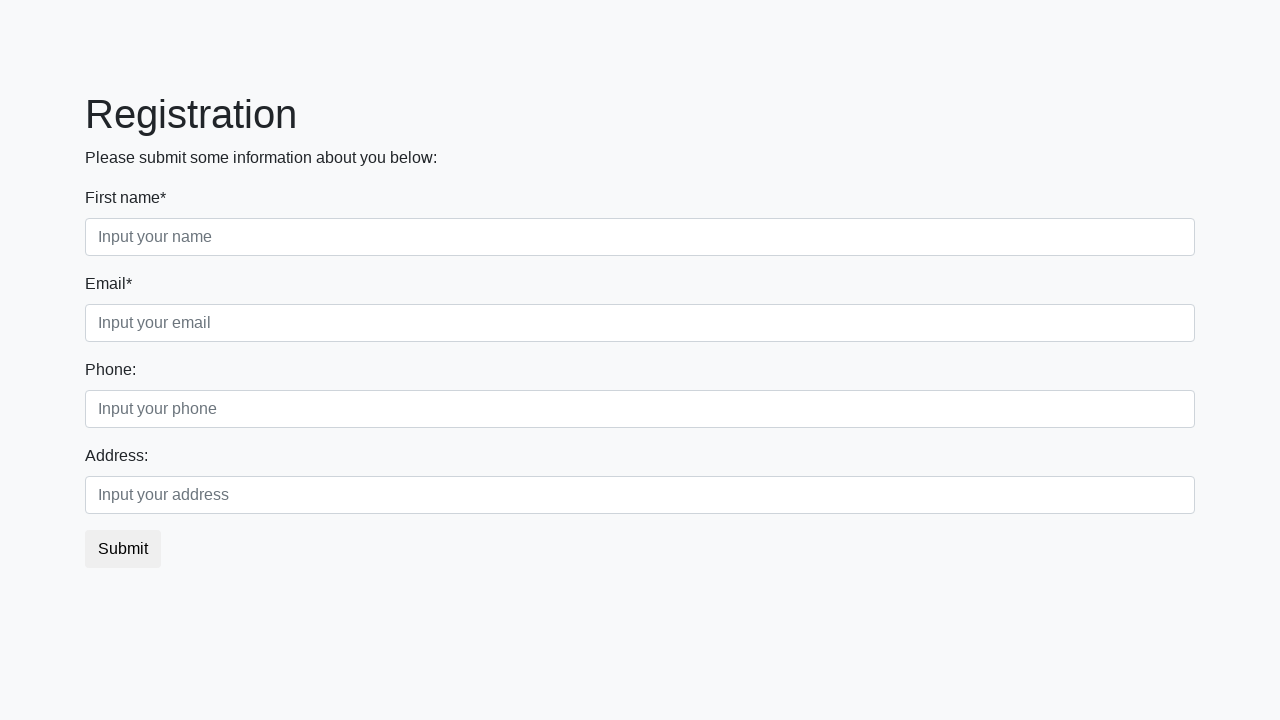

Filled first name field with 'Phil' on input.form-control.first
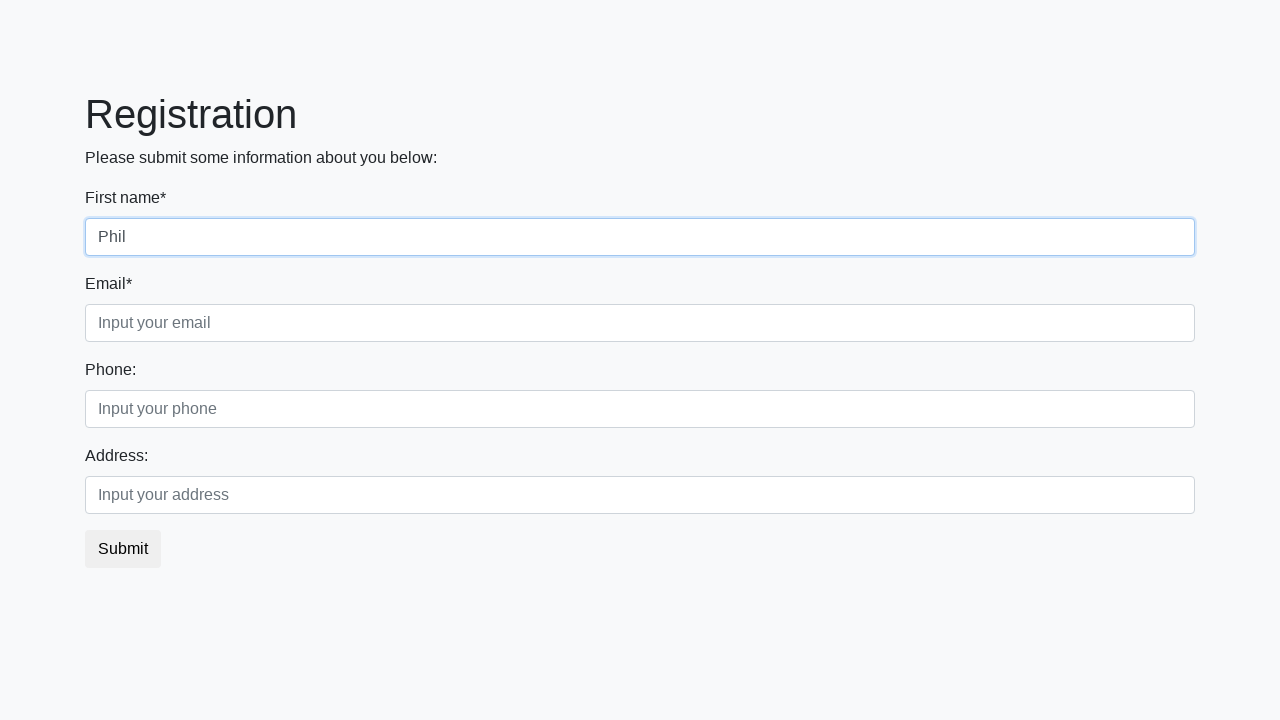

Filled last name field with 'Romanov' on input.form-control.second
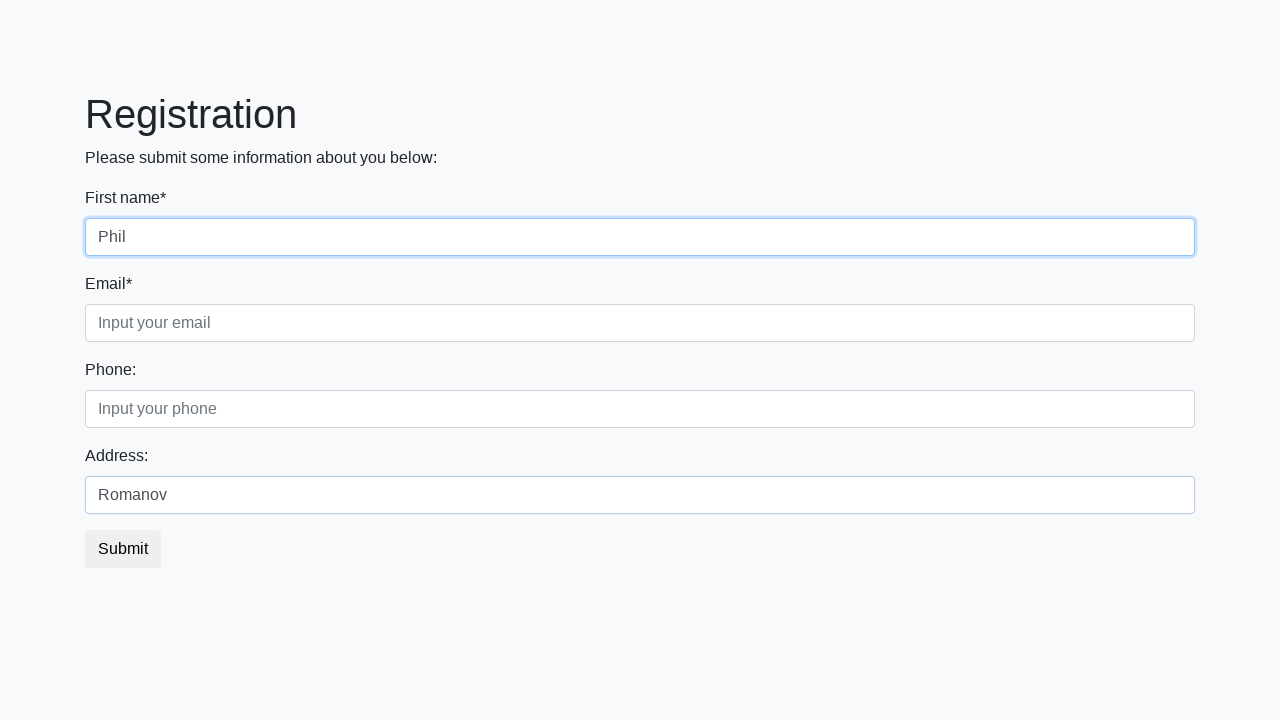

Filled email field with 'ma@il.ru' on input.form-control.third
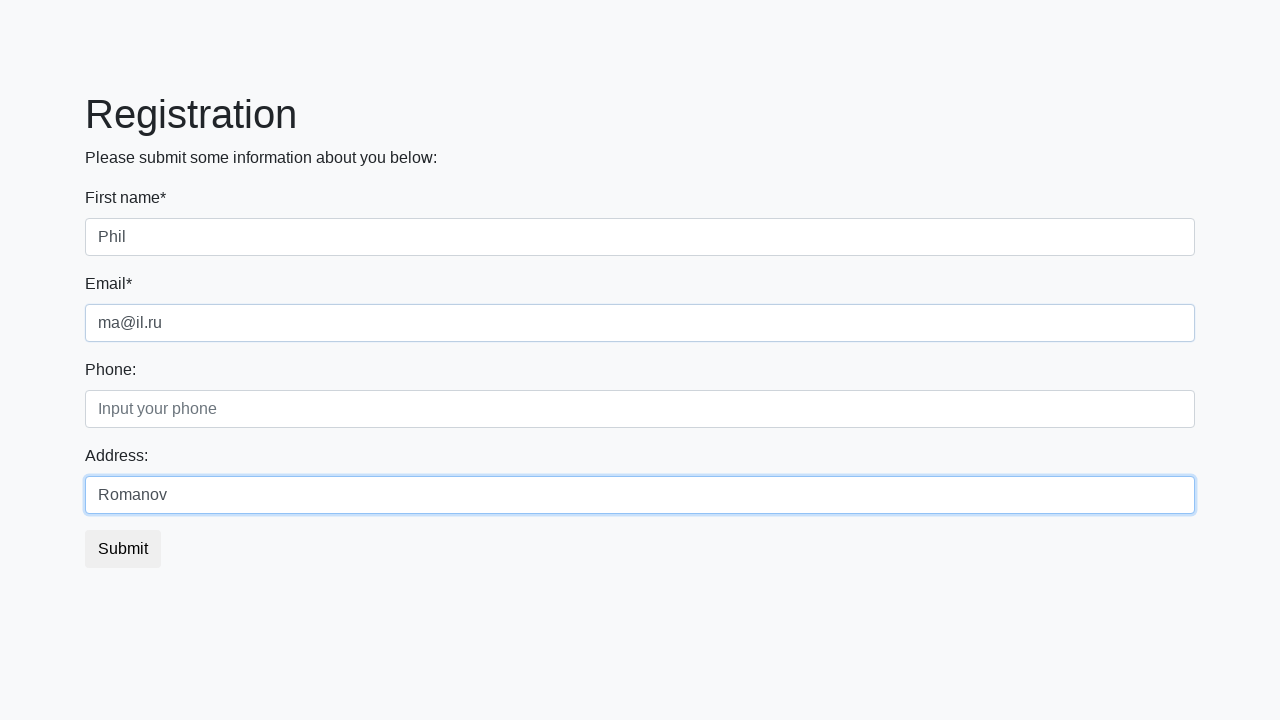

Clicked submit button to register at (123, 549) on button.btn
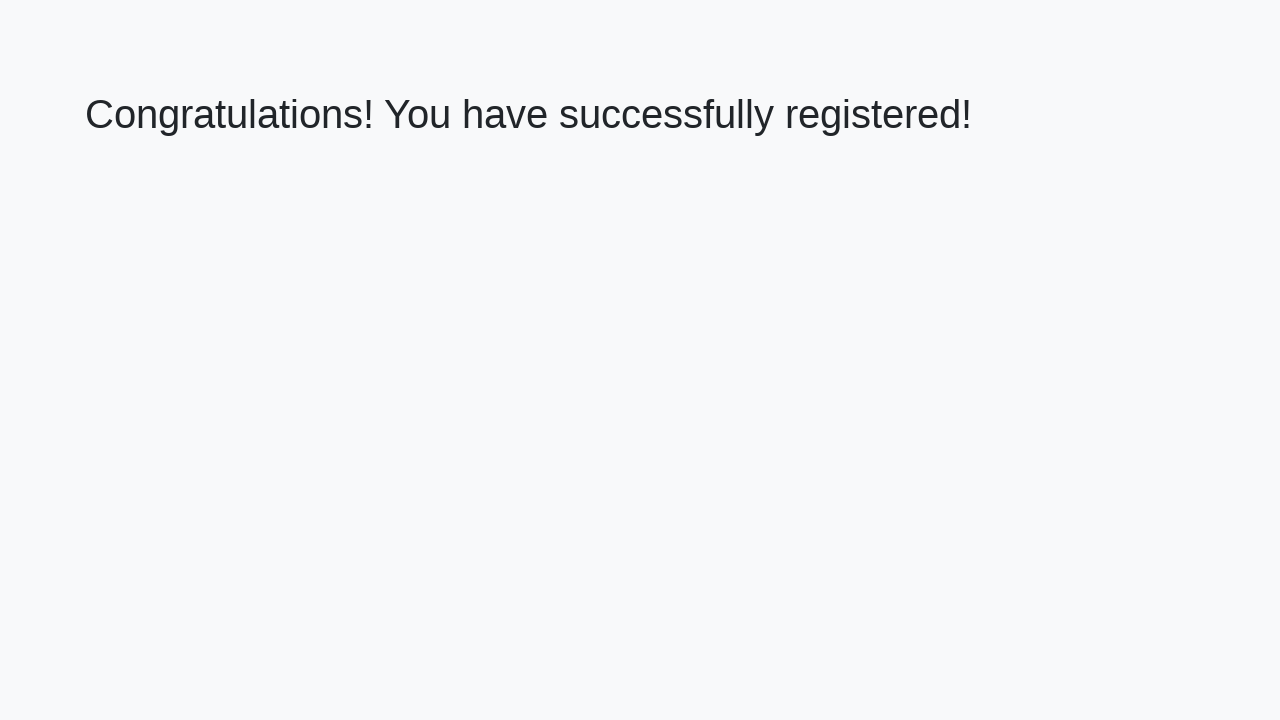

Success message header loaded
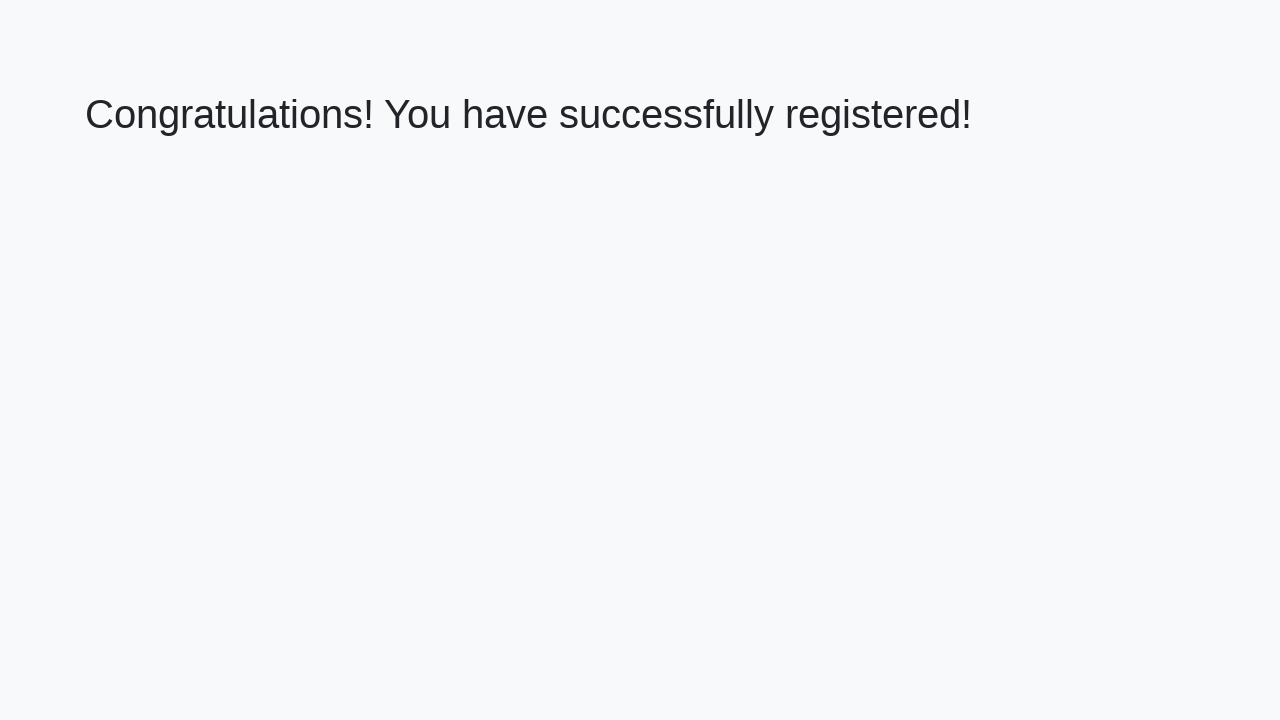

Retrieved success message text: 'Congratulations! You have successfully registered!'
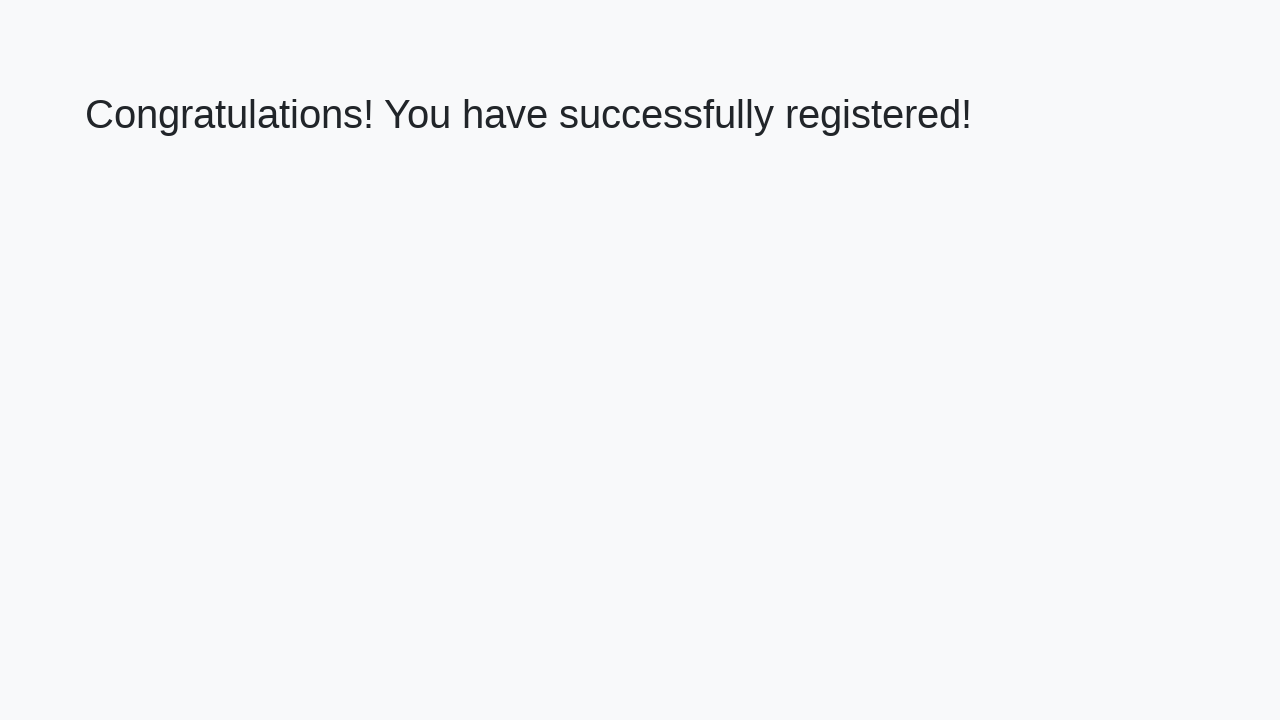

Verified success message matches expected text
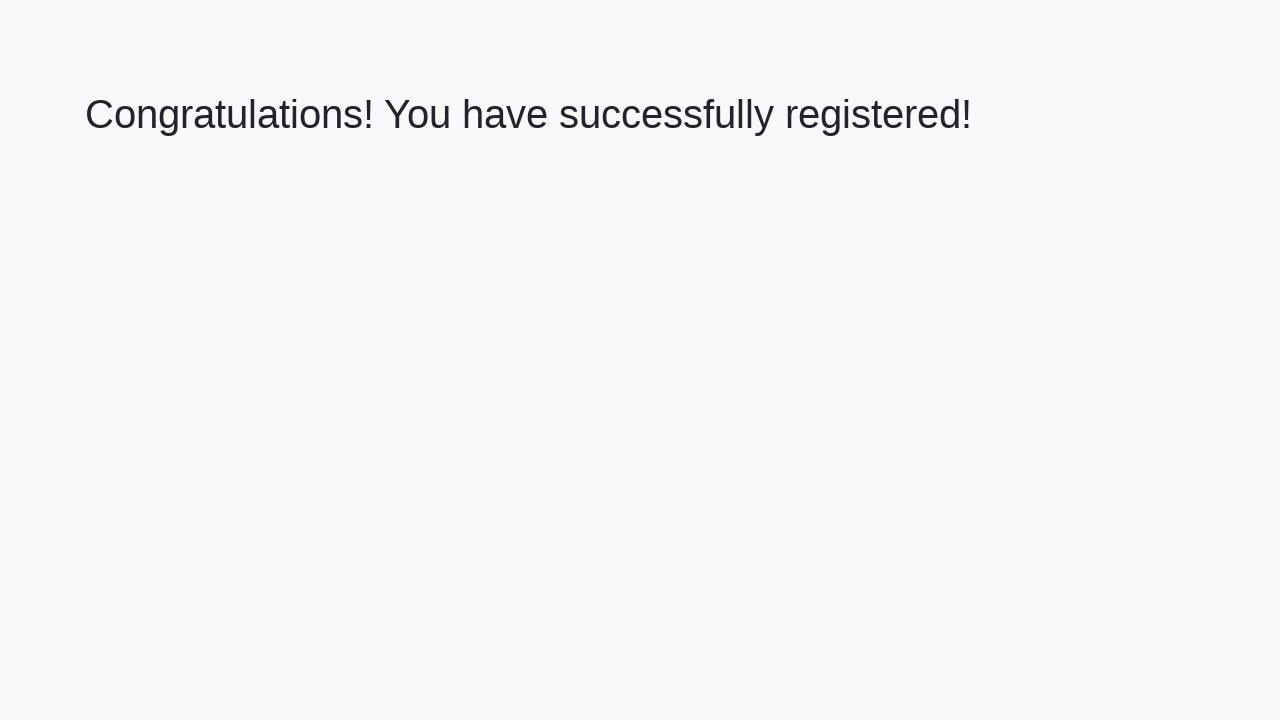

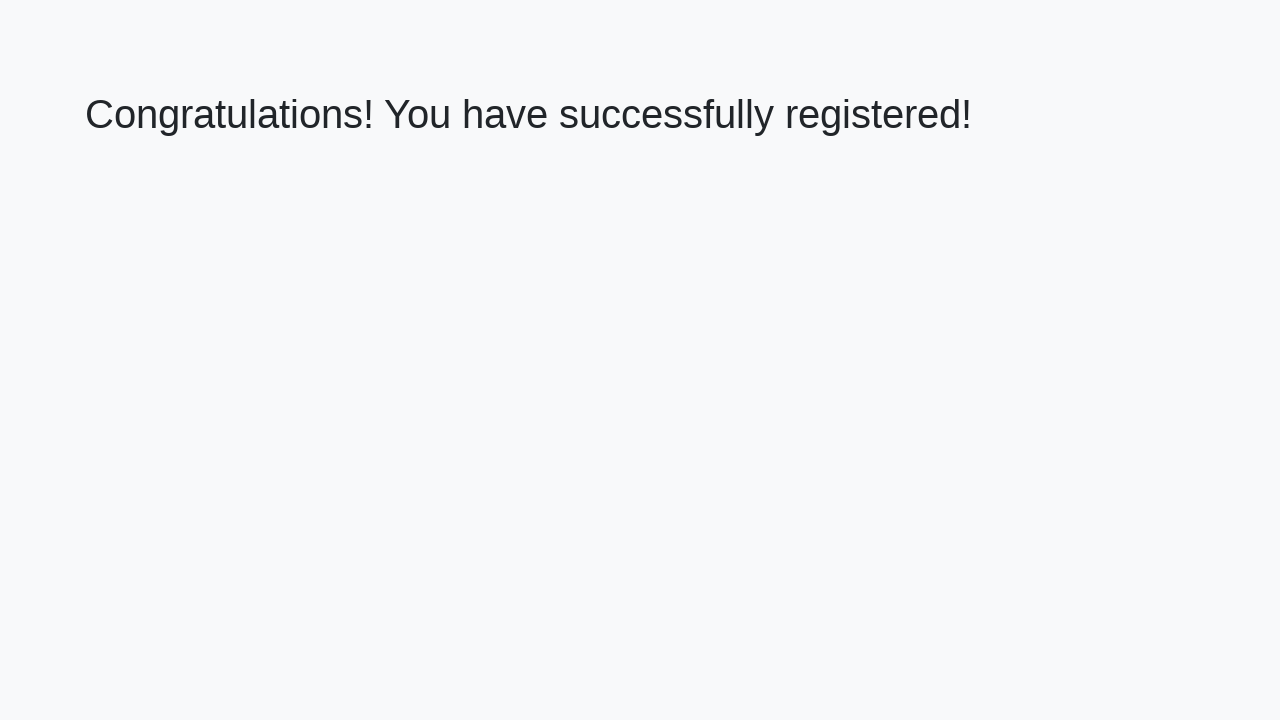